Tests radio button selection by finding and clicking the "hockey" option from a group of sports radio buttons

Starting URL: https://practice.cydeo.com/radio_buttons

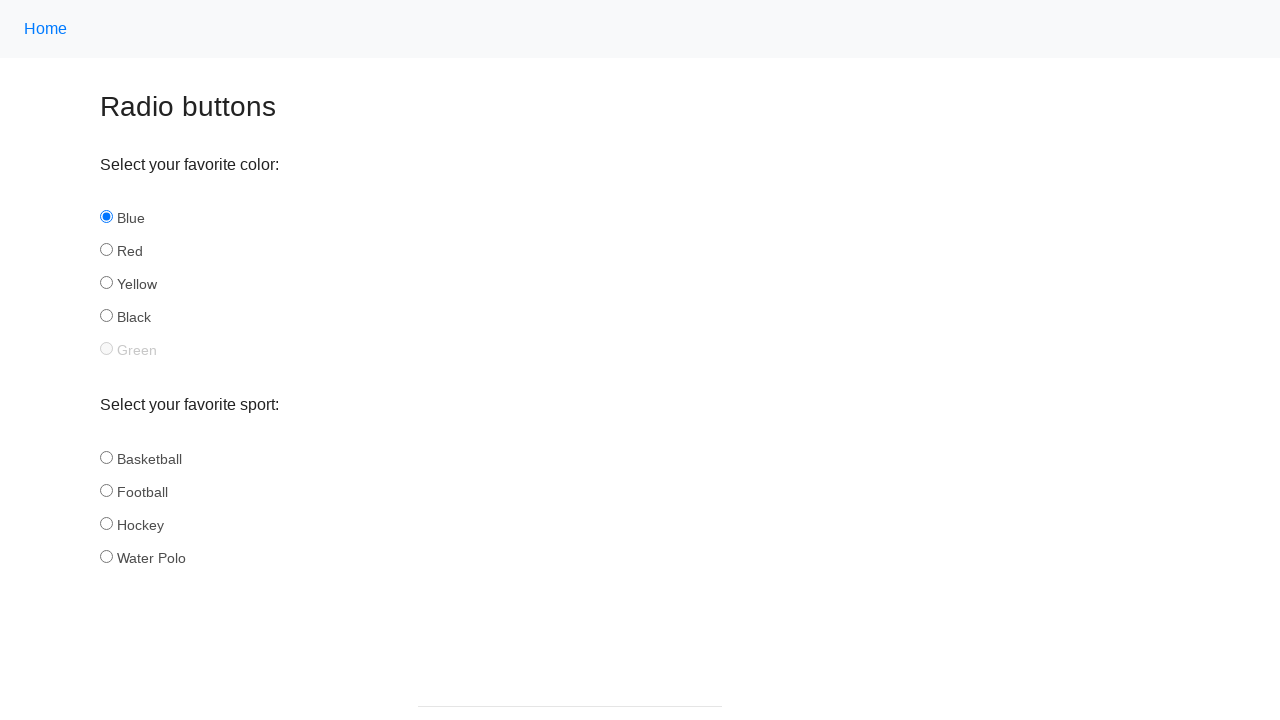

Located all sports radio buttons on the page
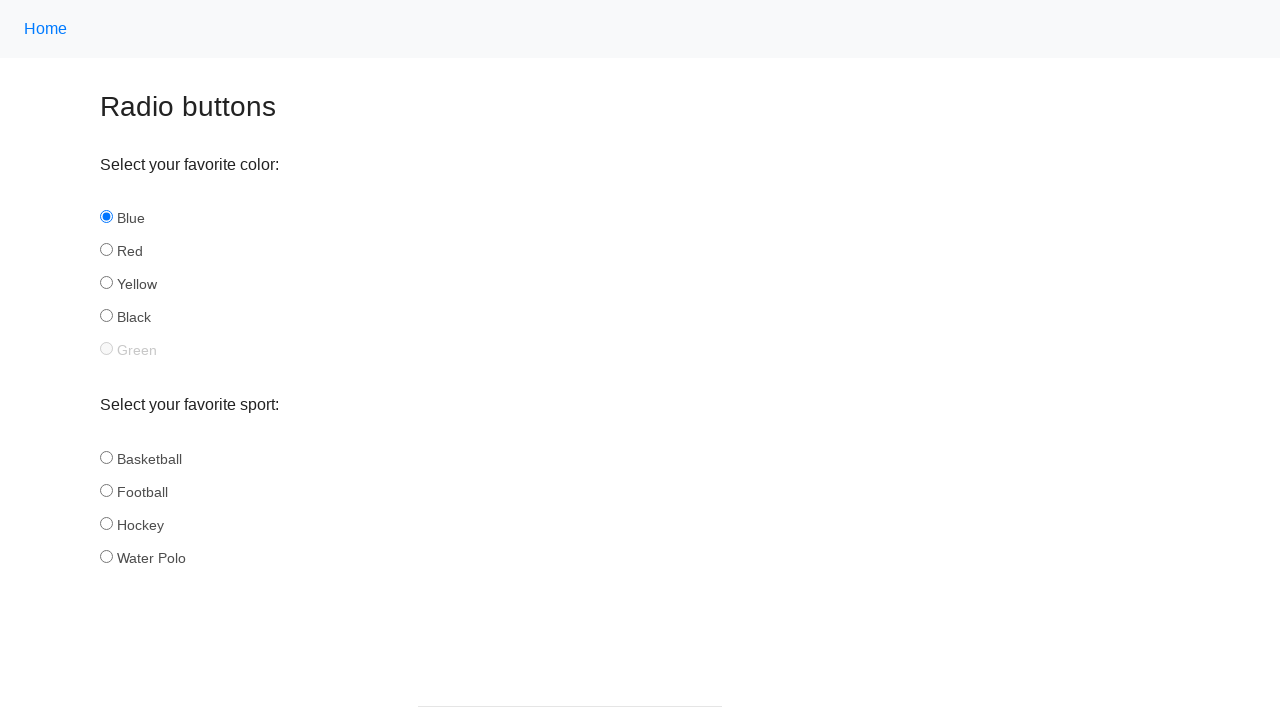

Retrieved radio button ID: basketball
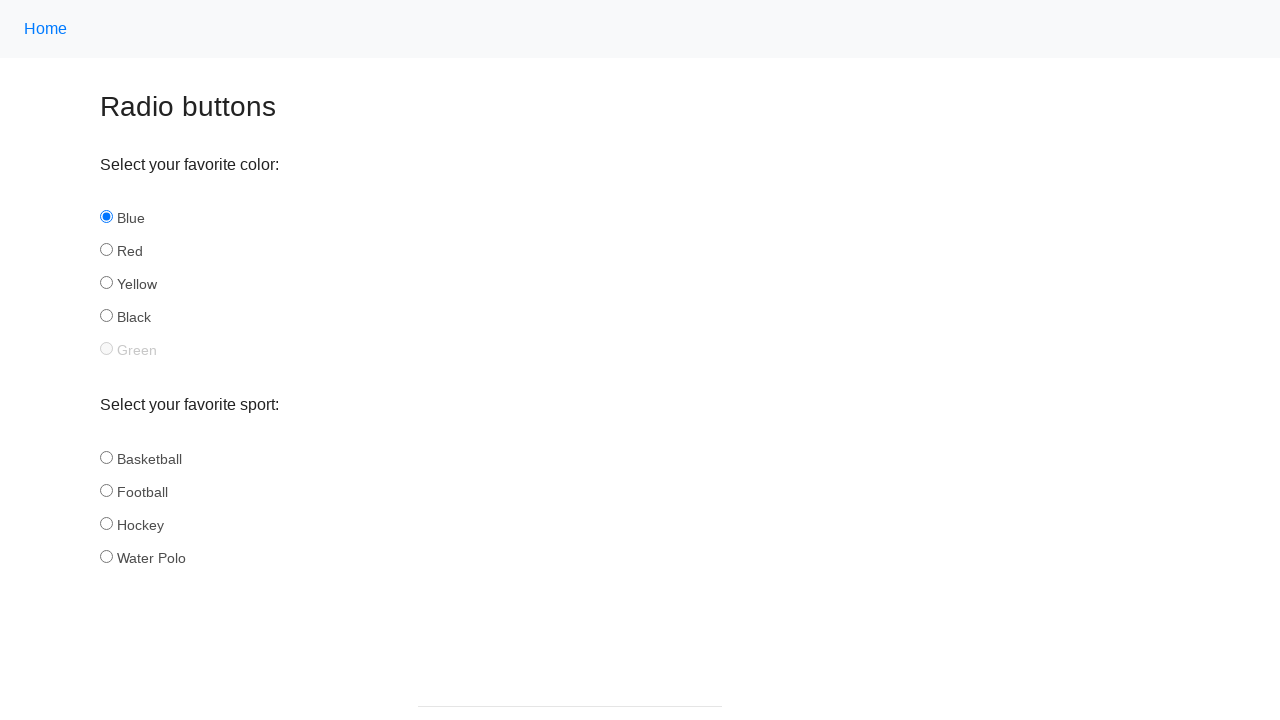

Retrieved radio button ID: football
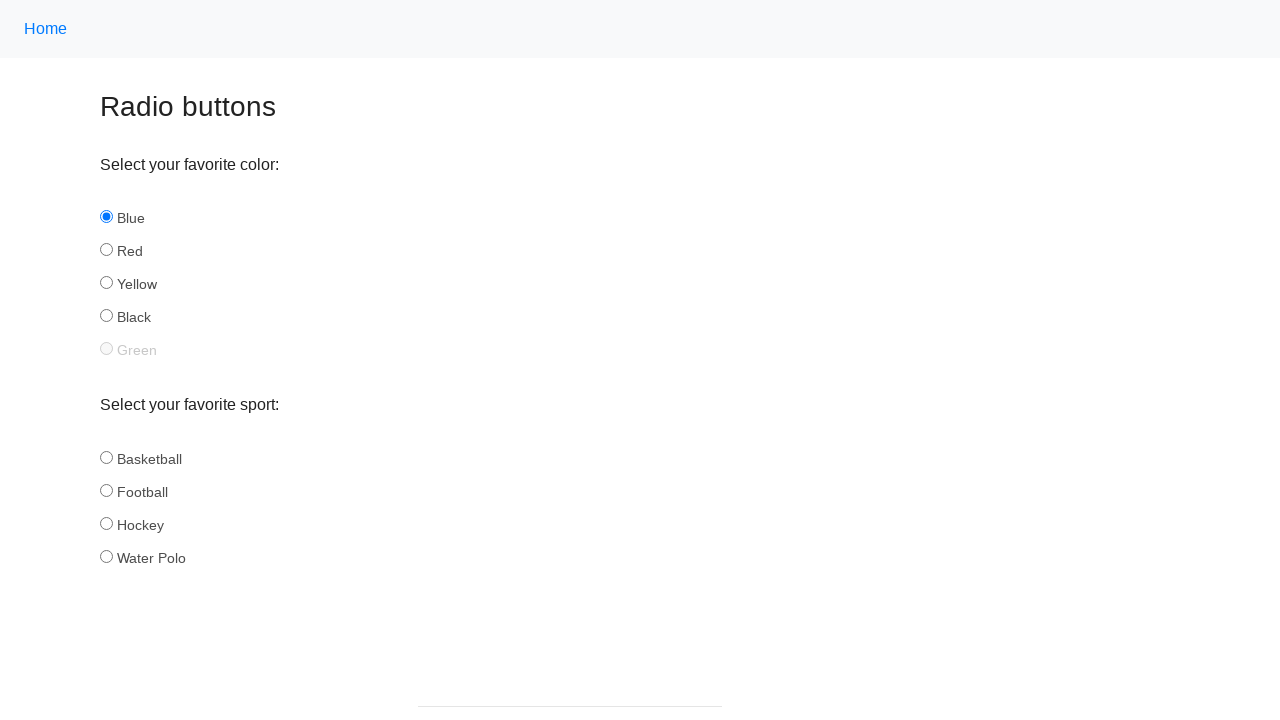

Retrieved radio button ID: hockey
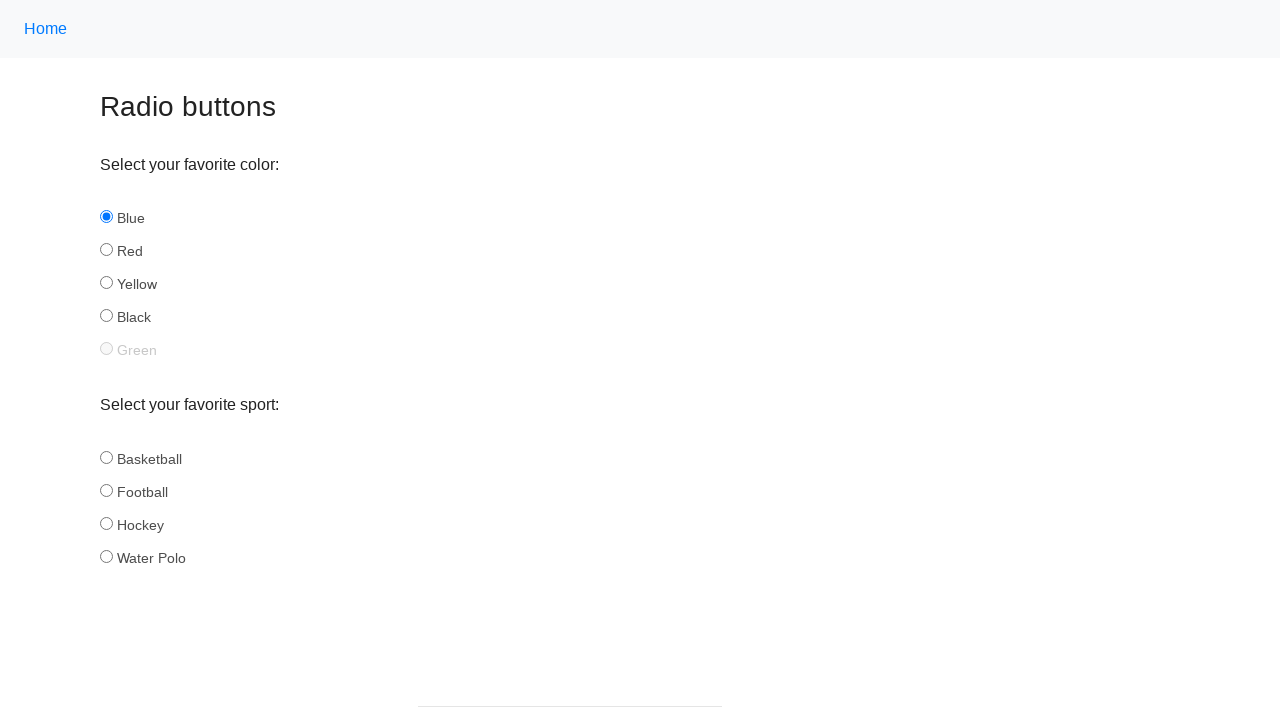

Clicked the 'hockey' radio button at (106, 523) on input[name='sport'] >> nth=2
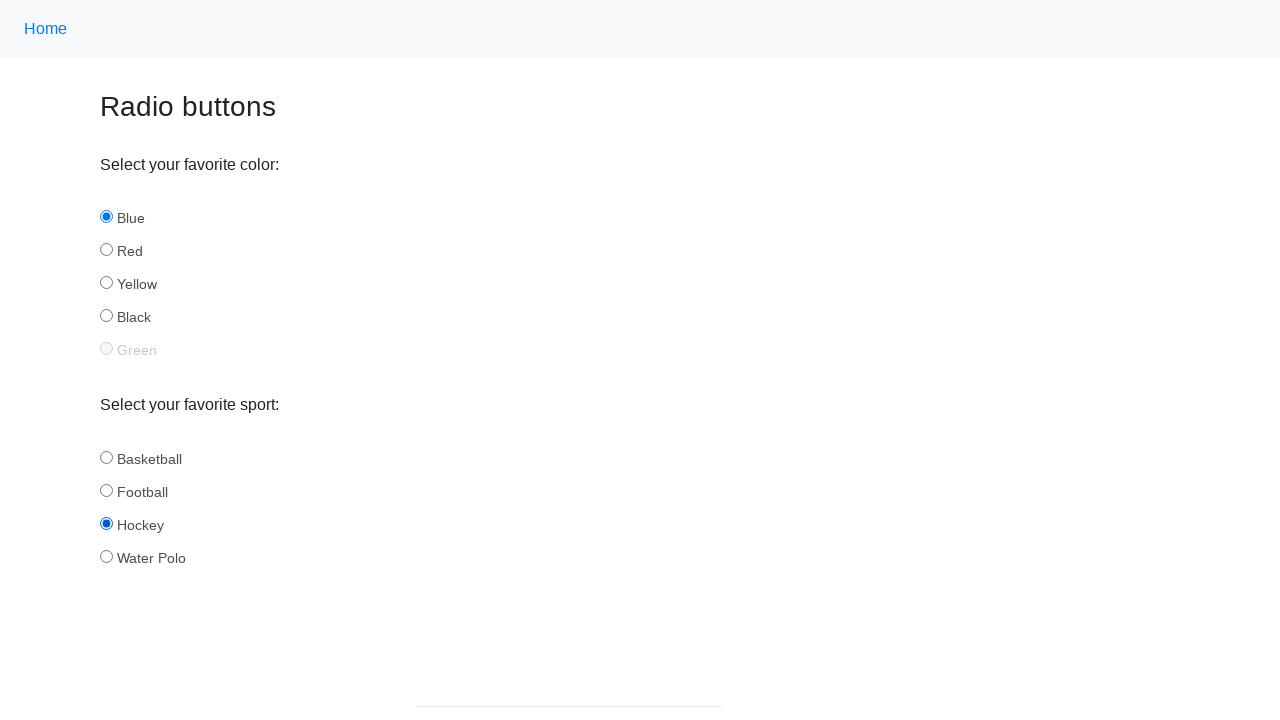

Verified that 'hockey' radio button is now checked
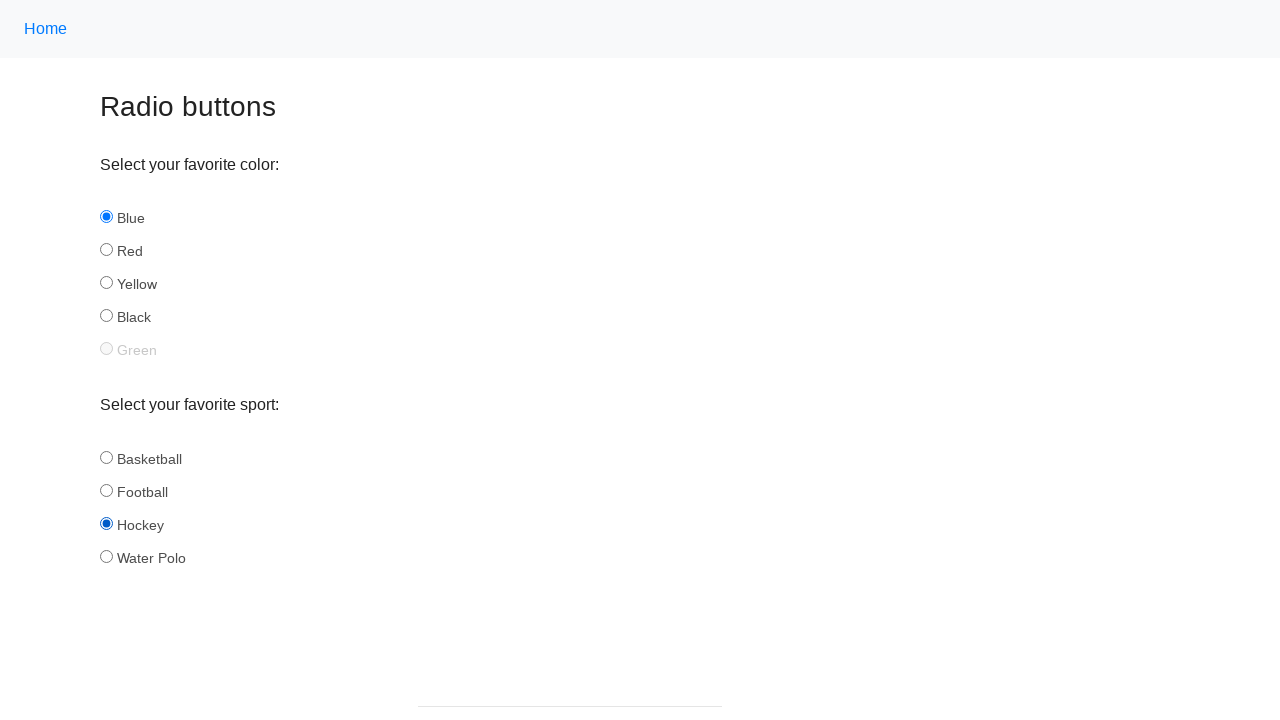

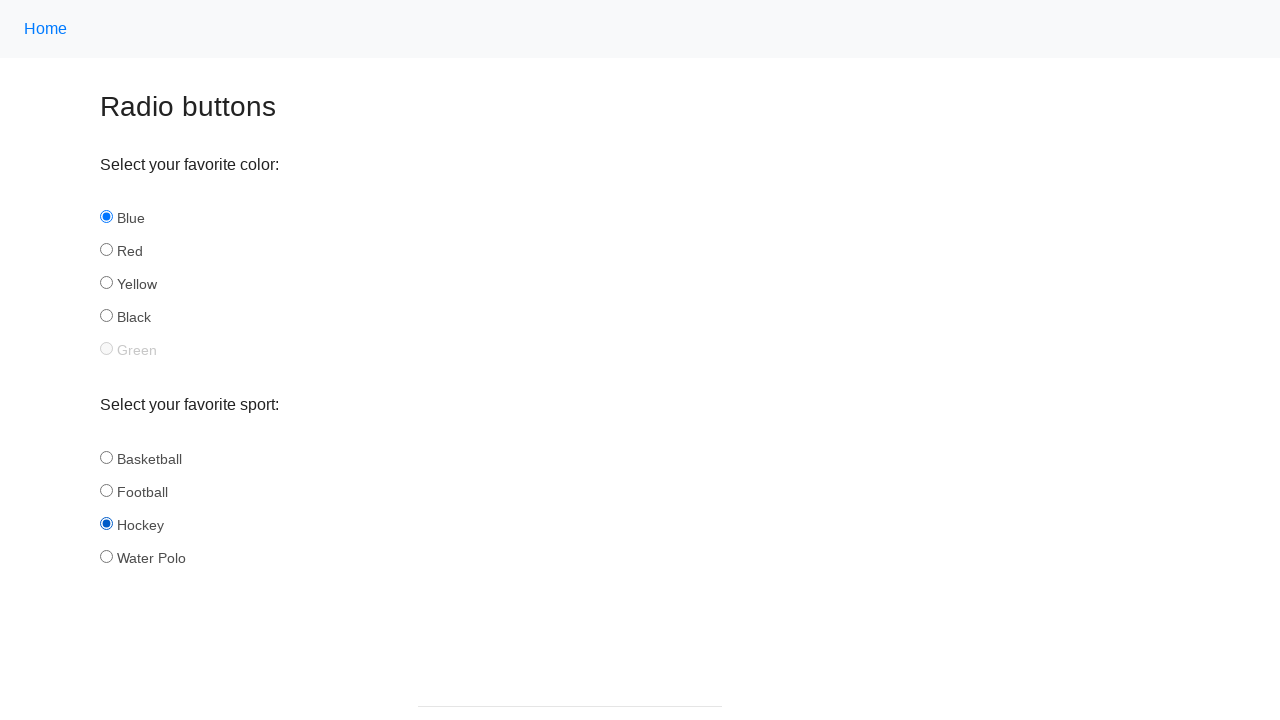